Tests multi-select dropdown functionality on Semantic UI's dropdown demo page by selecting CSS and HTML options, then deselecting the CSS option.

Starting URL: https://semantic-ui.com/modules/dropdown.html

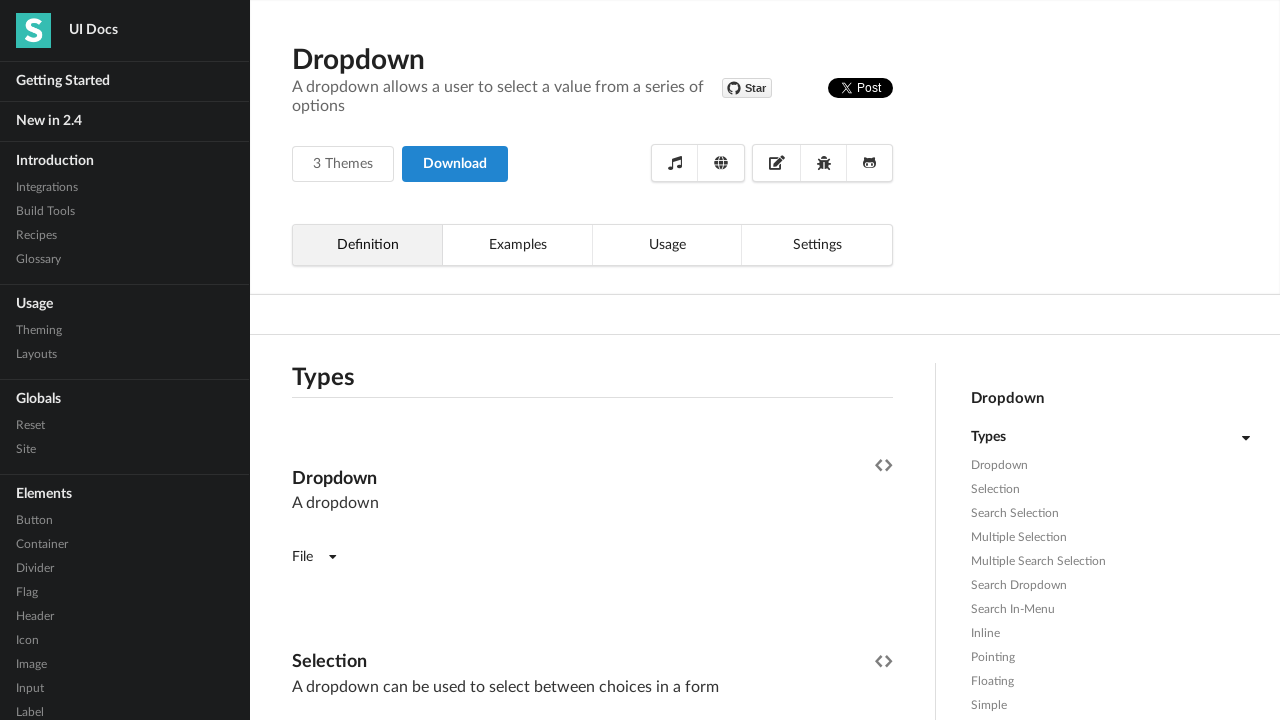

Clicked on the Multiple Selection dropdown at (592, 361) on xpath=//div[@data-tab='definition']/div[8]/div
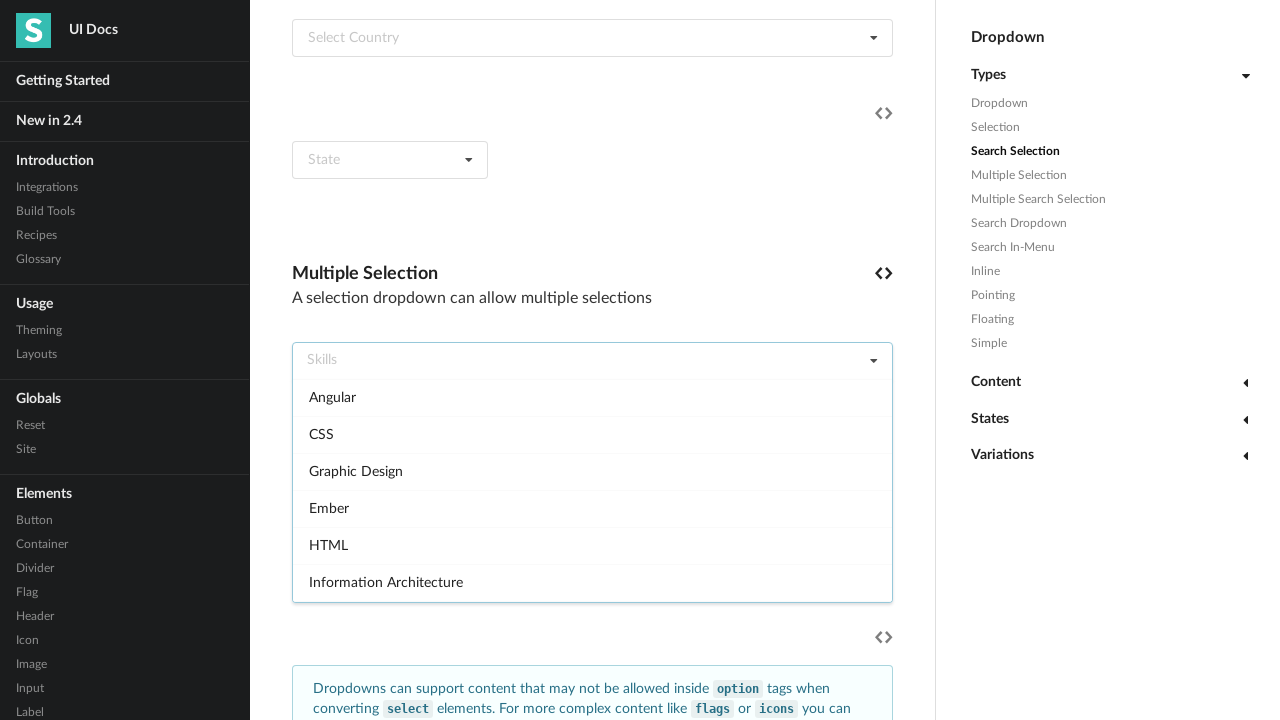

Waited for dropdown to open
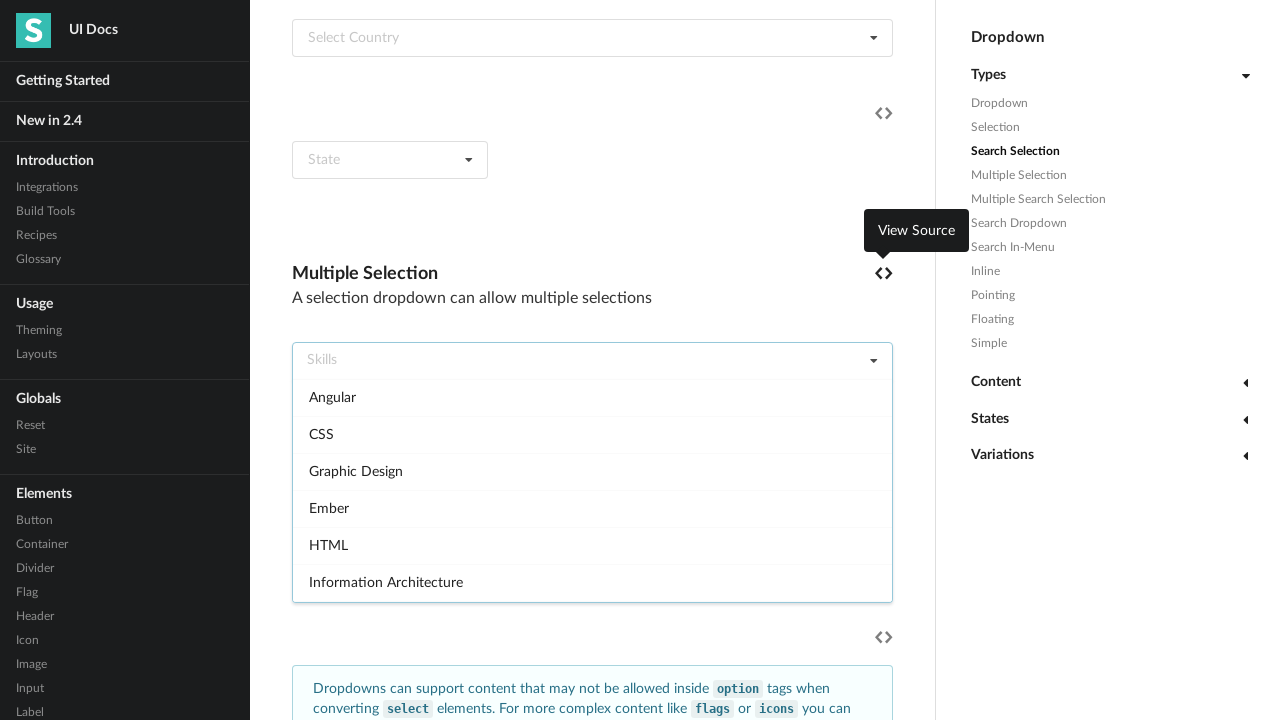

Selected CSS option from dropdown at (592, 434) on xpath=//div[@data-tab='definition']//div[text()='CSS']
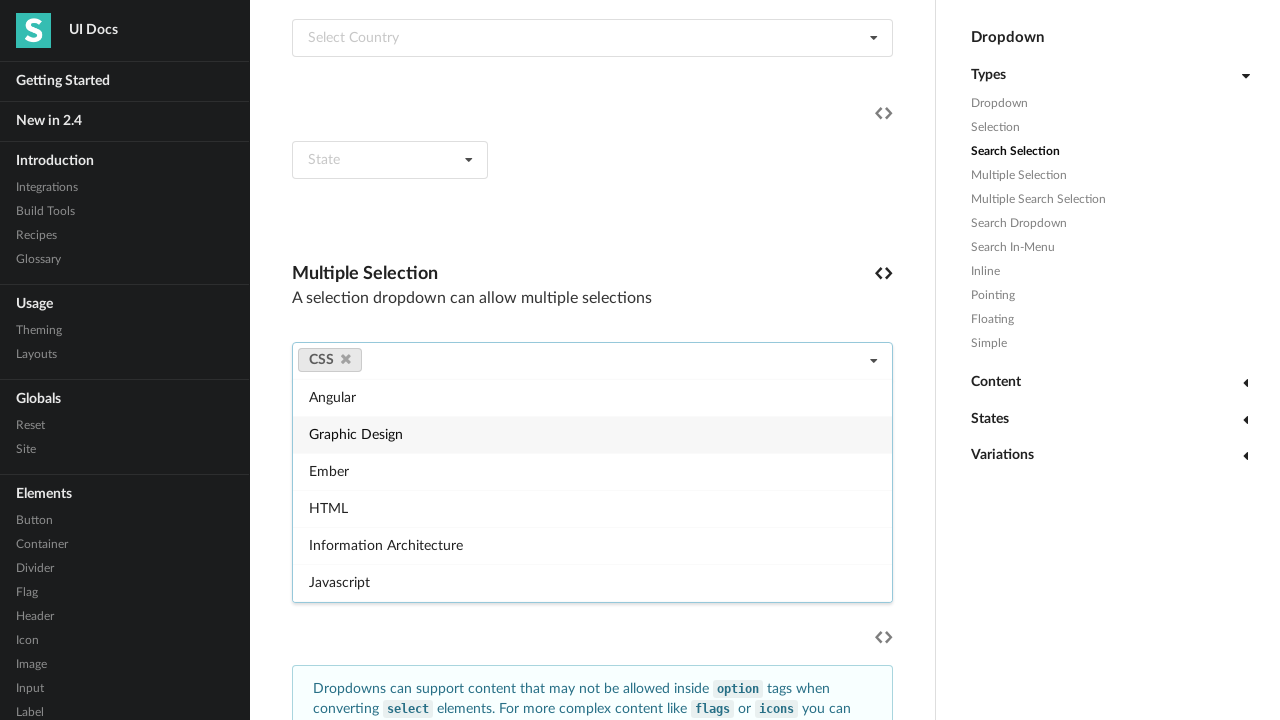

Waited before selecting HTML
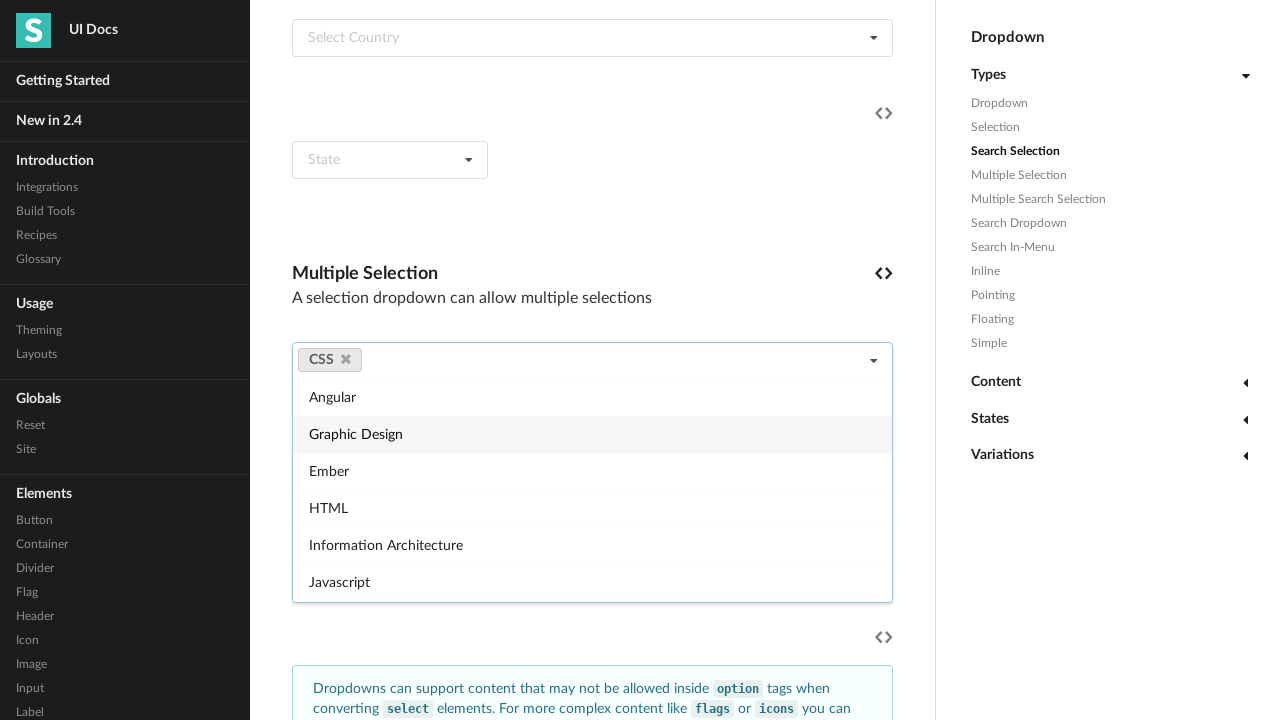

Selected HTML option from dropdown at (592, 508) on xpath=//div[@data-tab='definition']//div[text()='HTML']
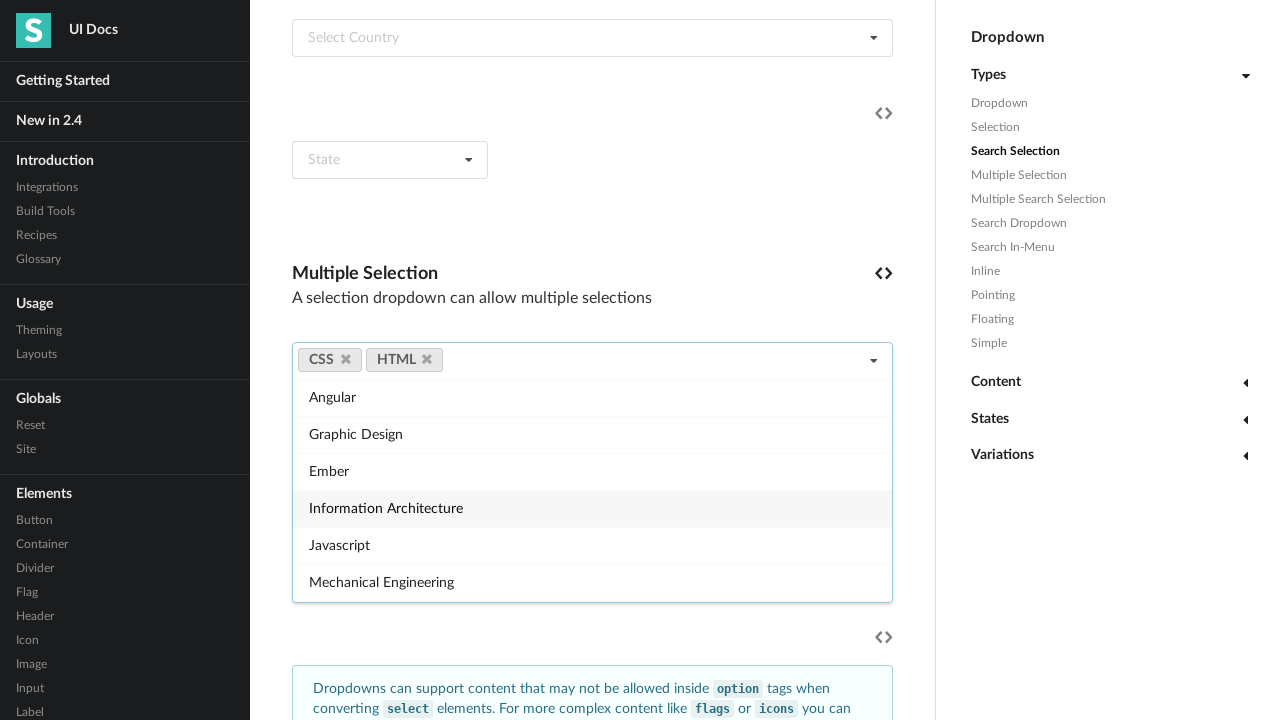

Waited before deselecting CSS
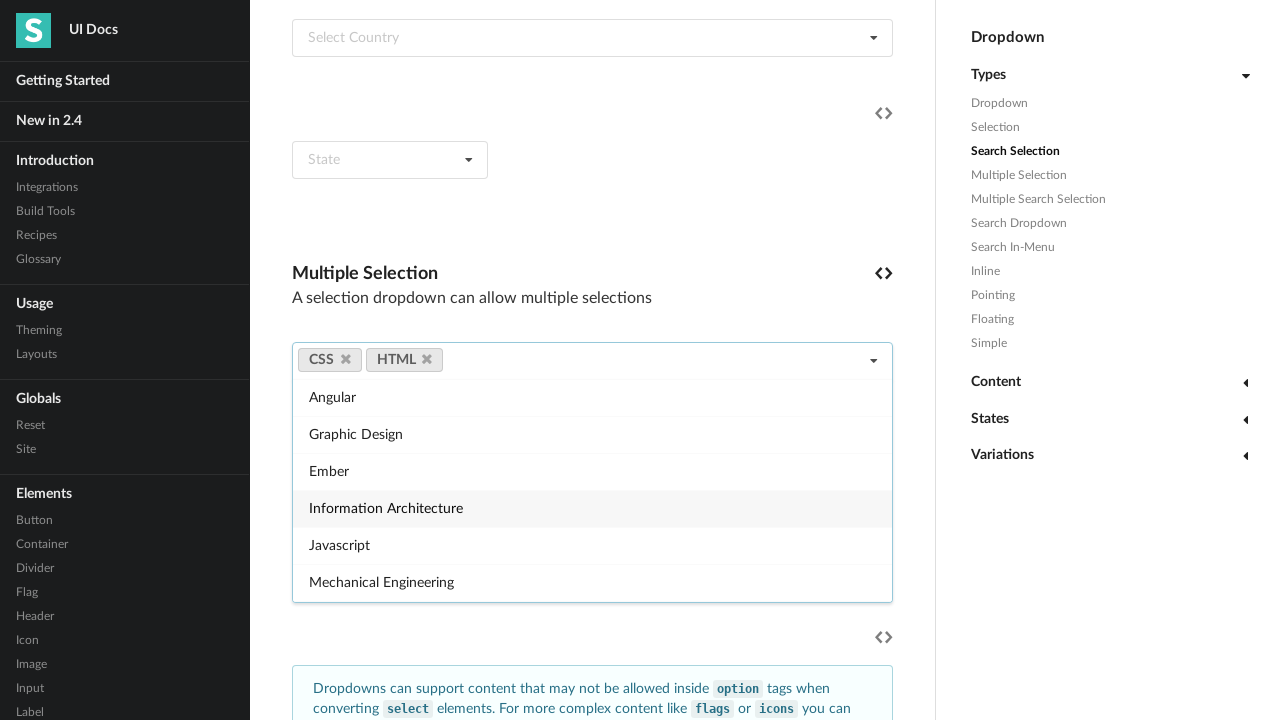

Deselected CSS option by clicking its delete icon at (346, 359) on xpath=//a[@data-value='css']/i
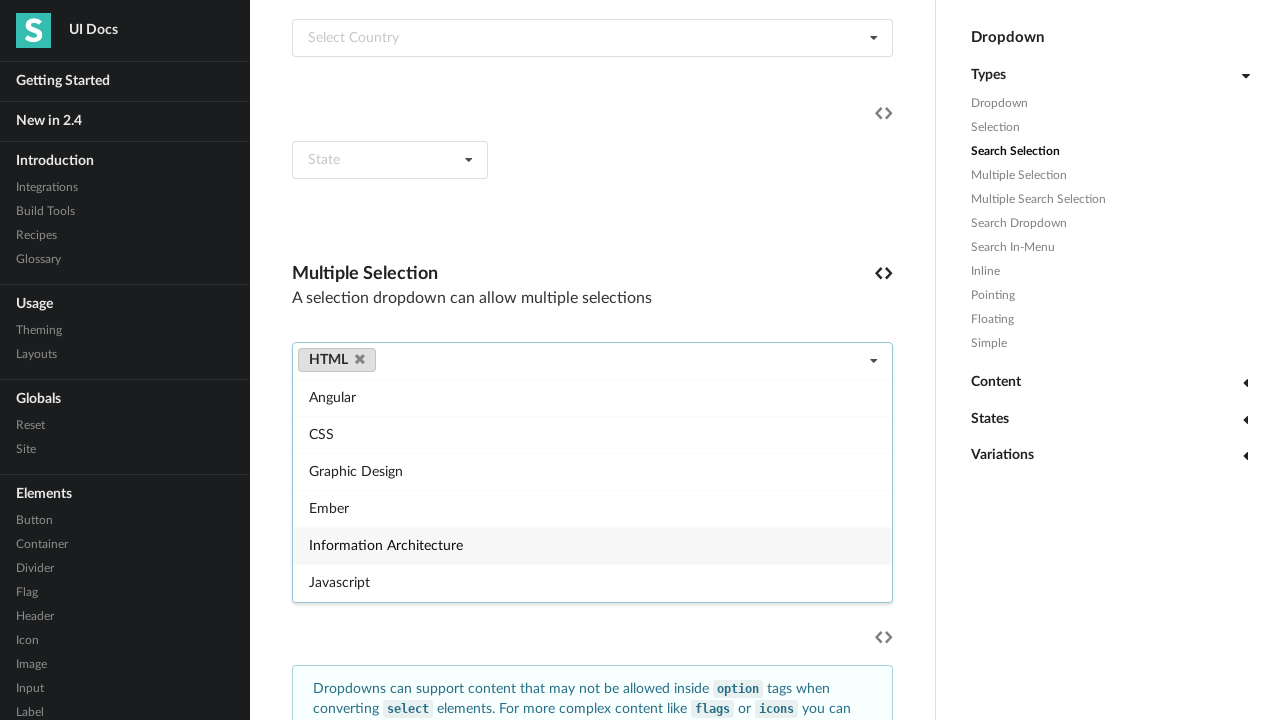

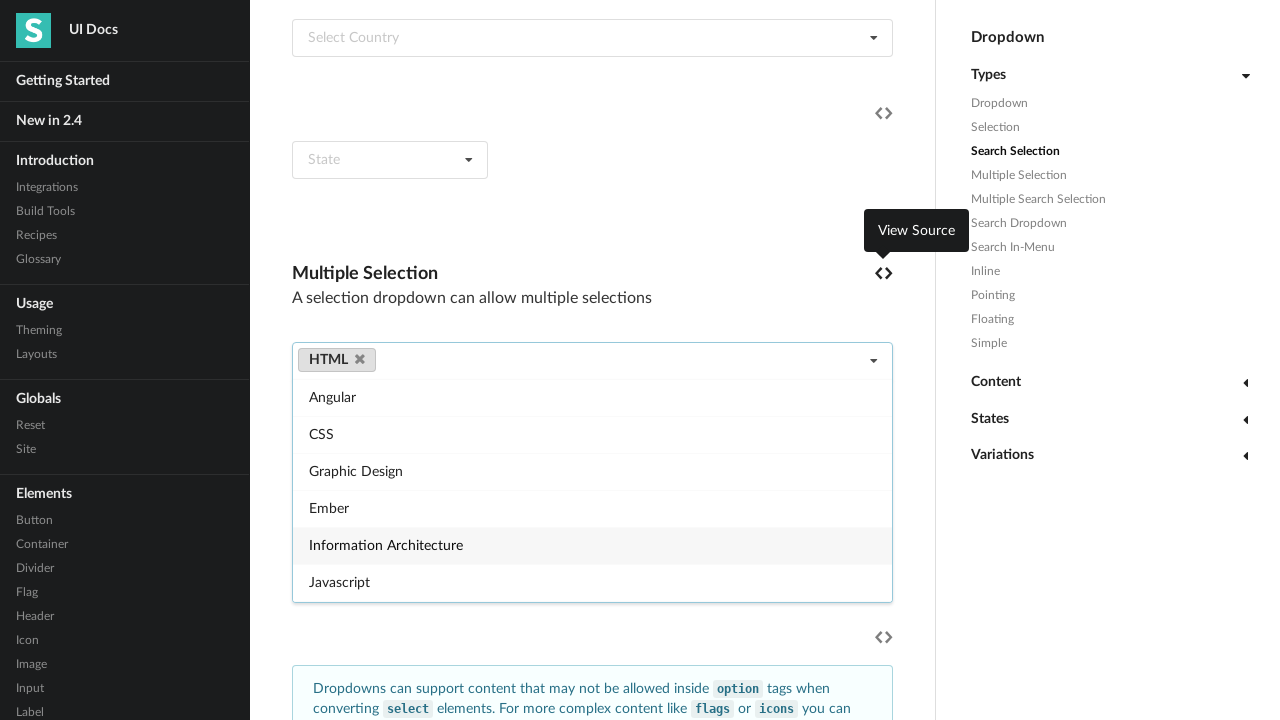